Tests selecting a radio button and verifying it becomes selected

Starting URL: https://demoqa.com/radio-button

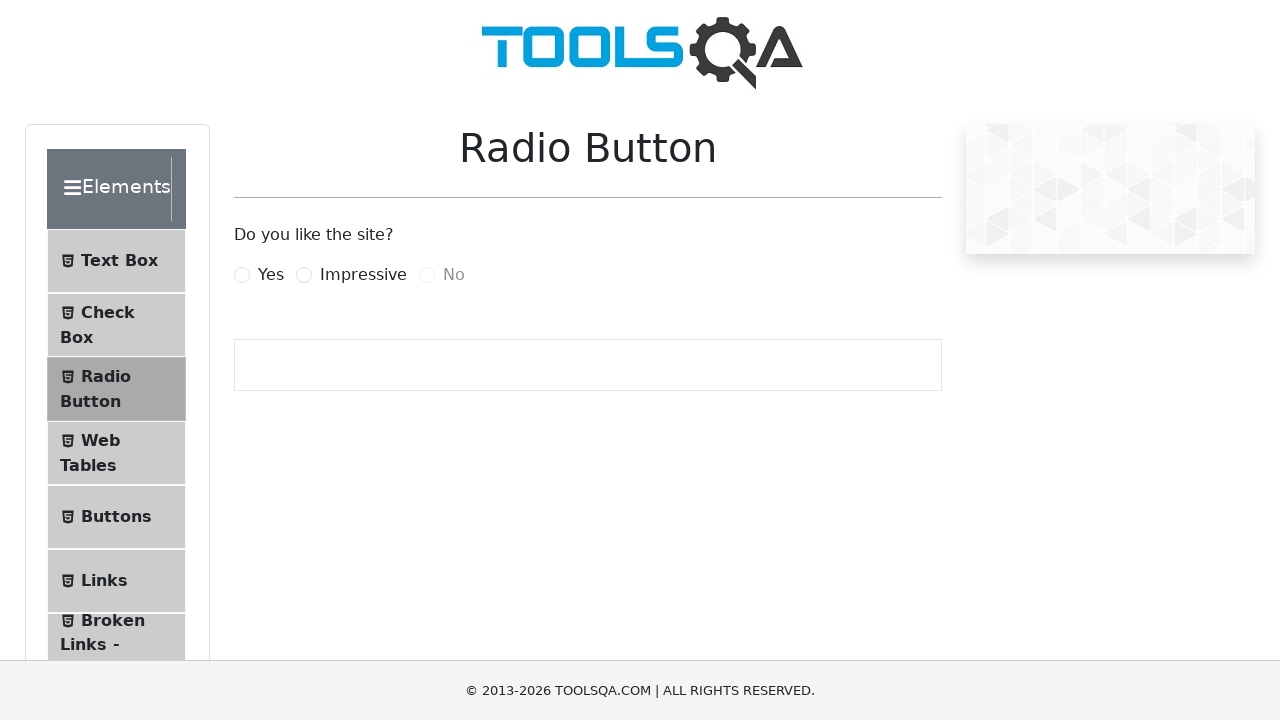

Clicked the Impressive radio button label at (363, 275) on label[for='impressiveRadio']
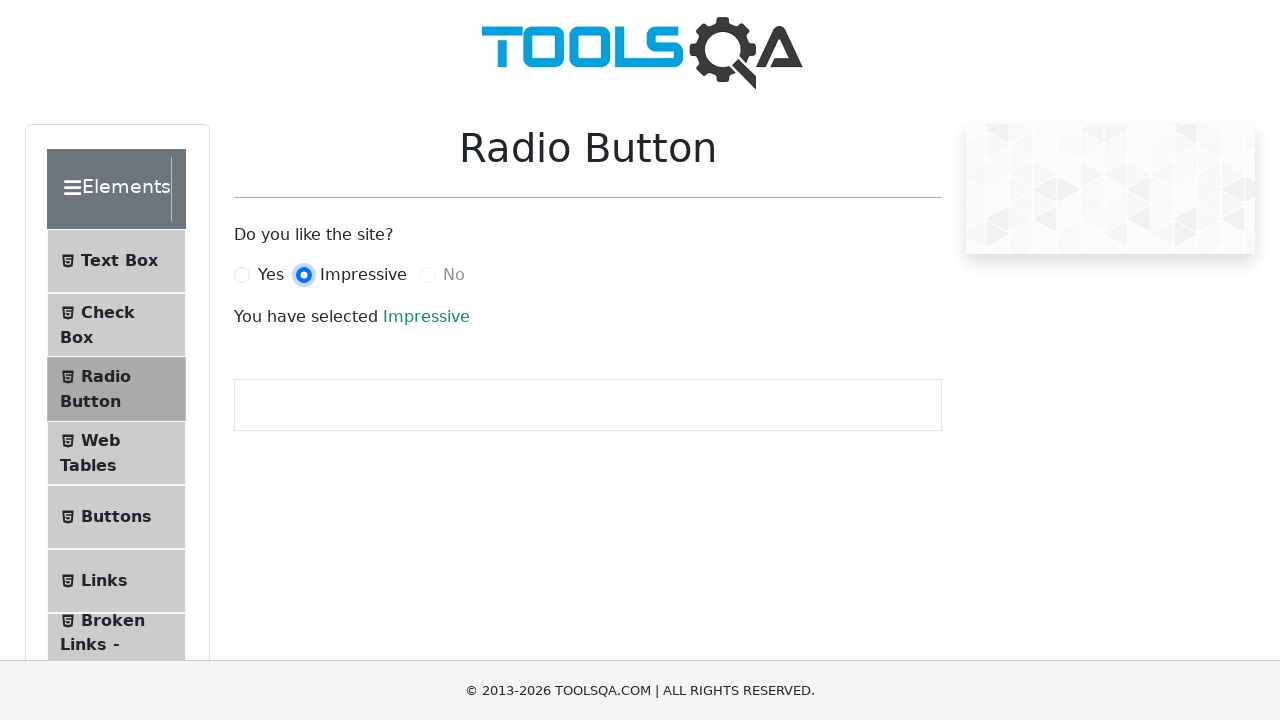

Verified the success text is displayed
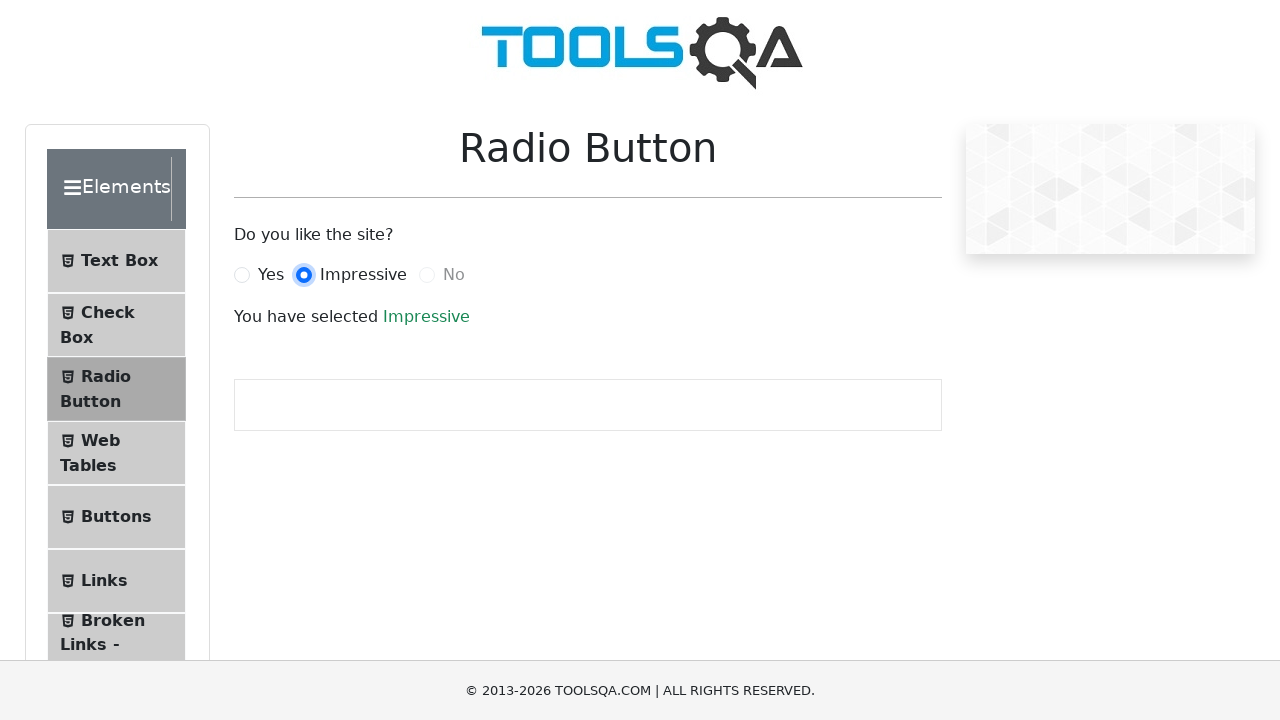

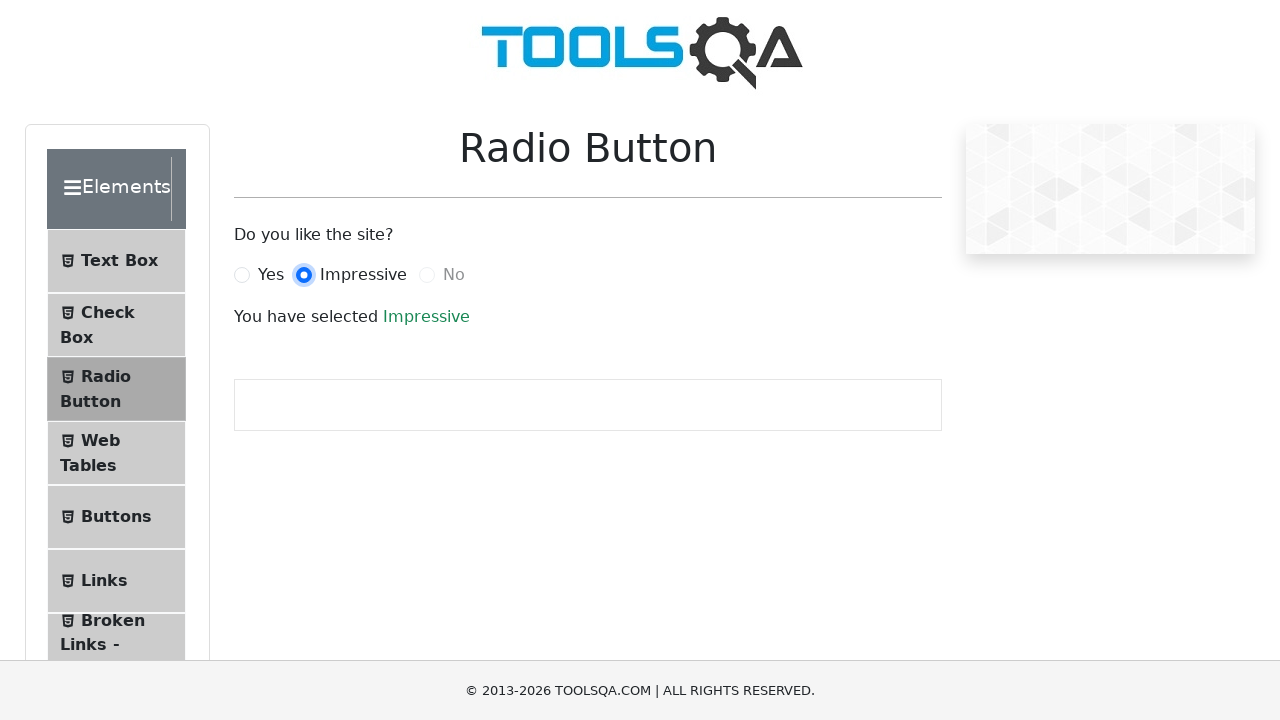